Tests that a todo item is removed when edited to an empty string

Starting URL: https://demo.playwright.dev/todomvc

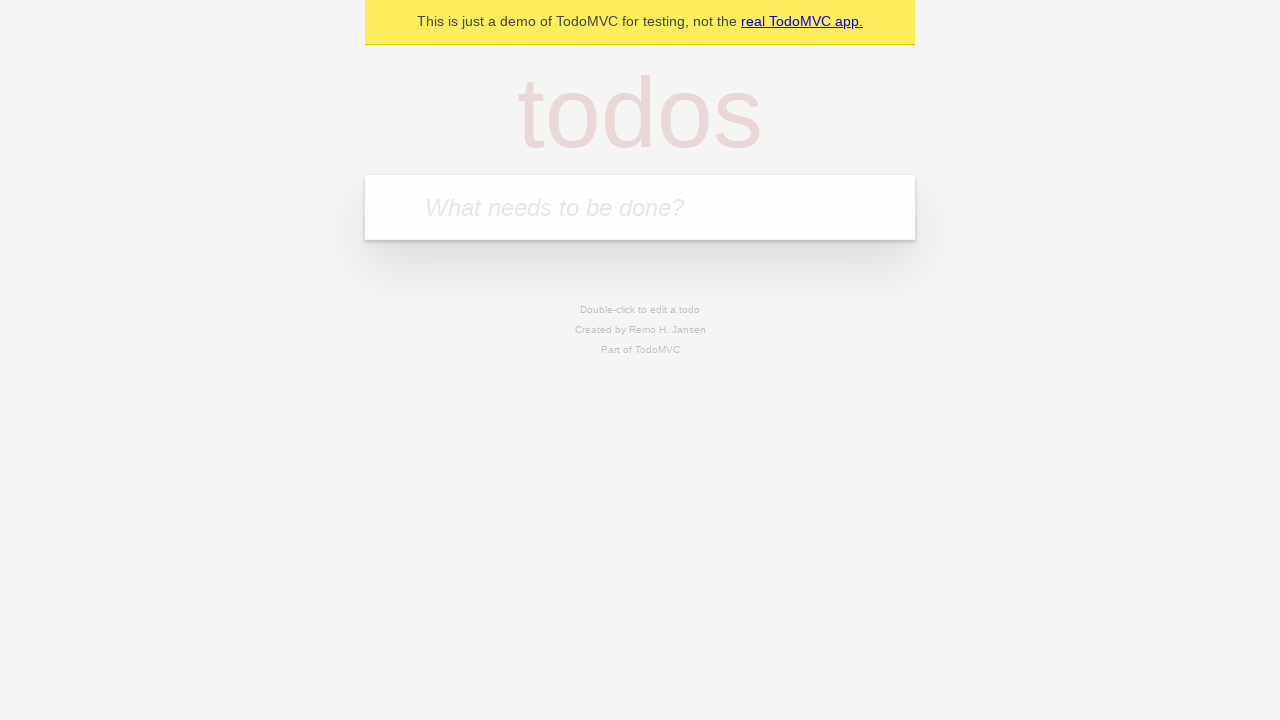

Filled todo input with 'buy some cheese' on internal:attr=[placeholder="What needs to be done?"i]
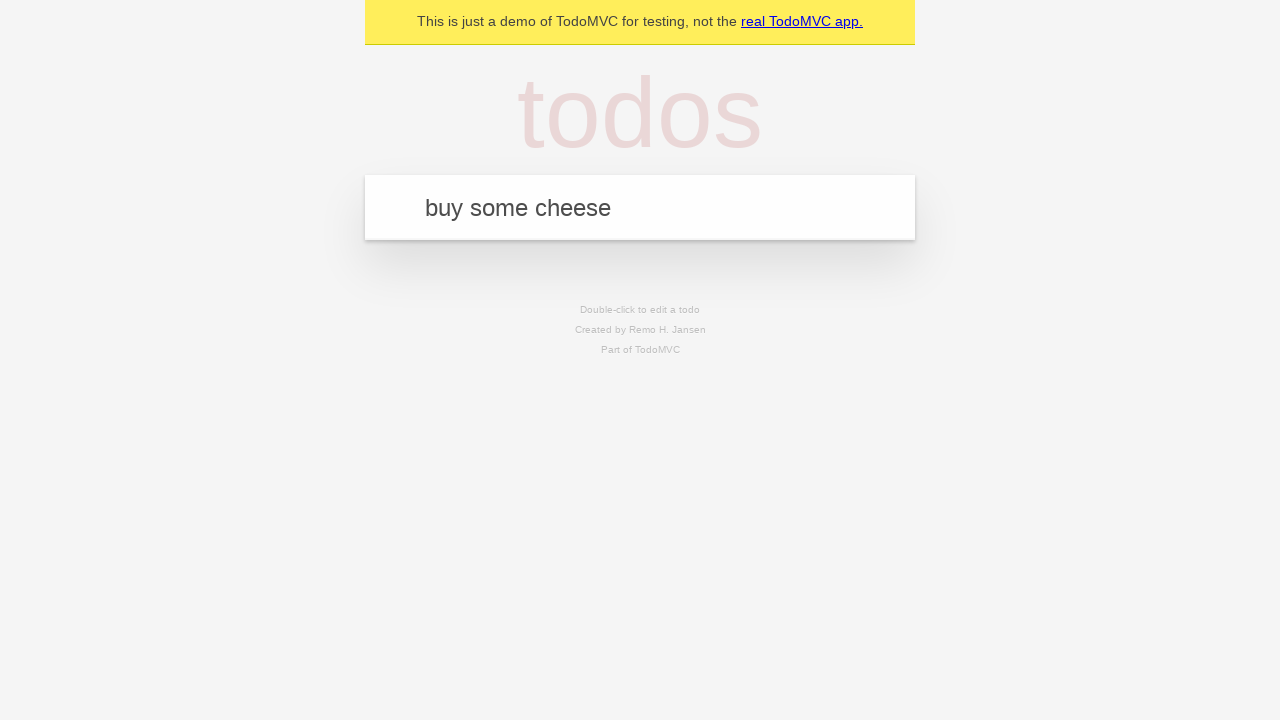

Pressed Enter to add first todo item on internal:attr=[placeholder="What needs to be done?"i]
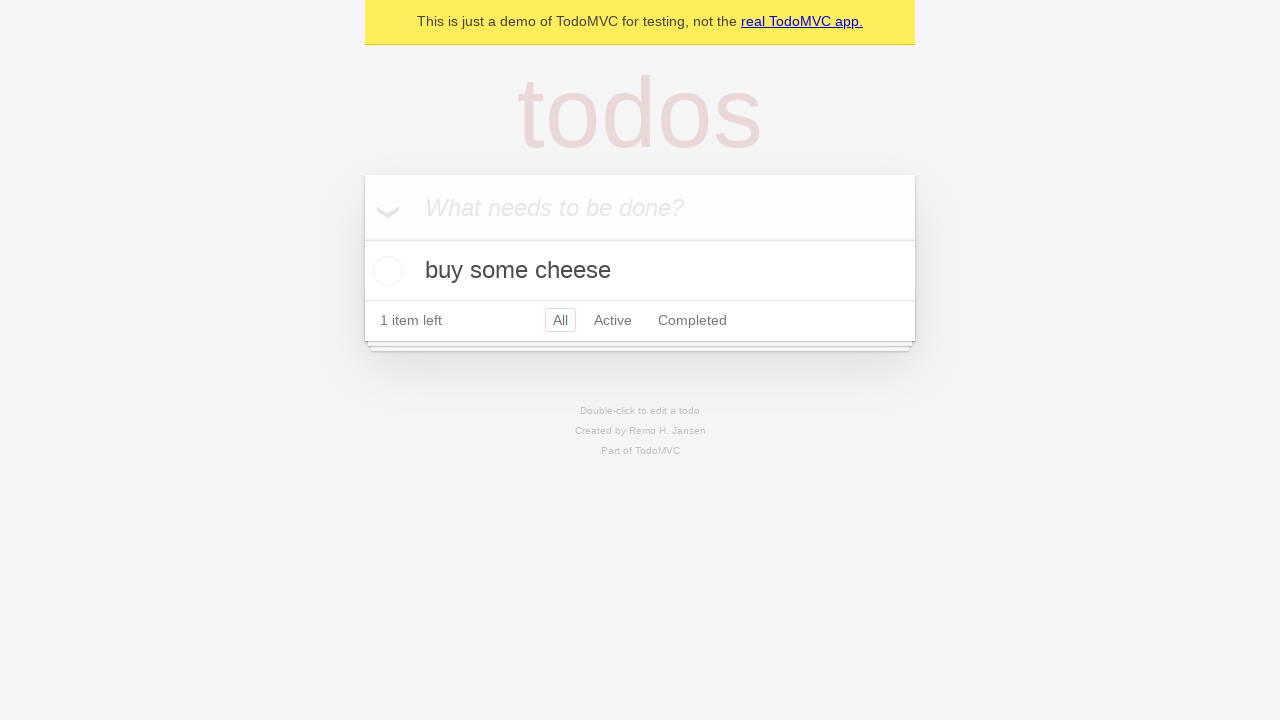

Filled todo input with 'feed the cat' on internal:attr=[placeholder="What needs to be done?"i]
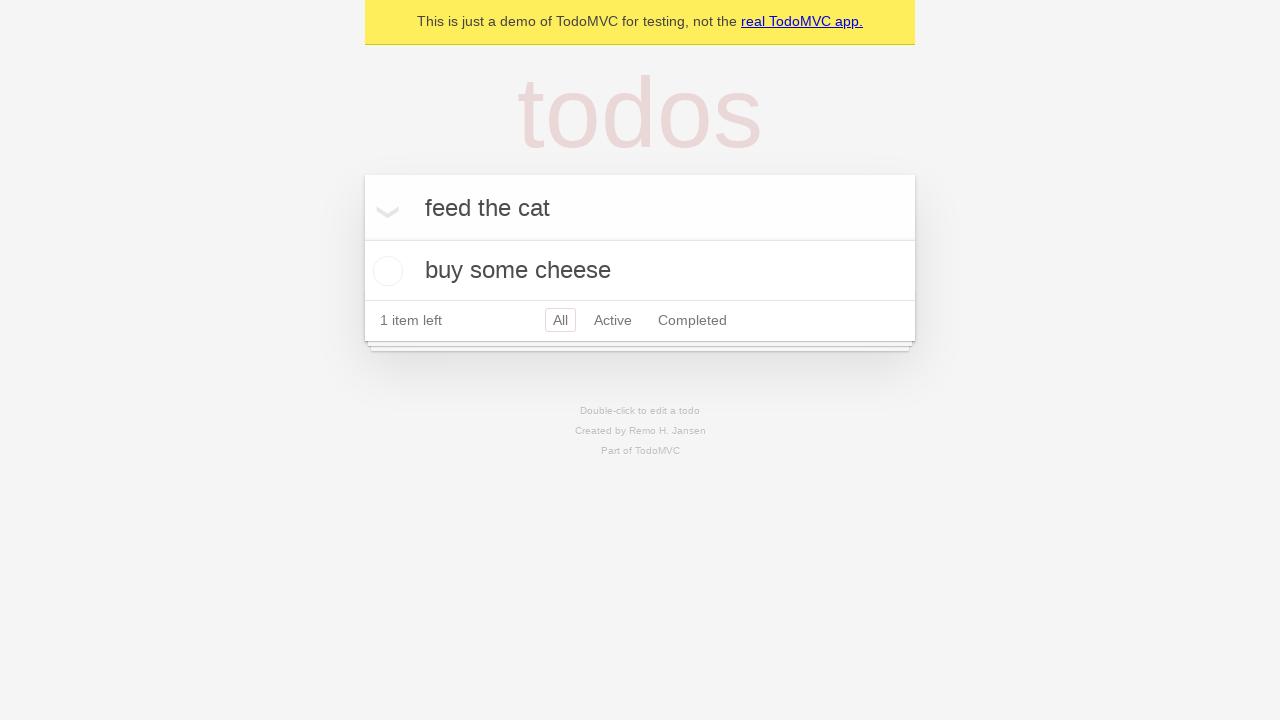

Pressed Enter to add second todo item on internal:attr=[placeholder="What needs to be done?"i]
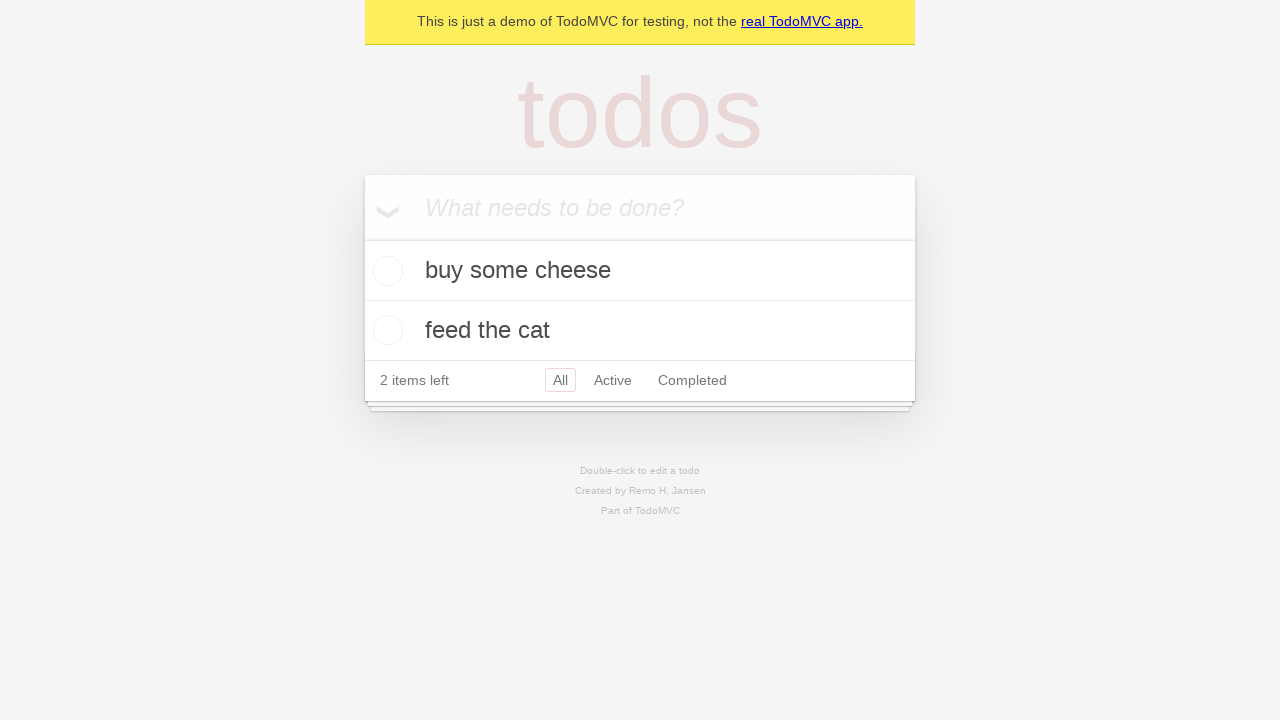

Filled todo input with 'book a doctors appointment' on internal:attr=[placeholder="What needs to be done?"i]
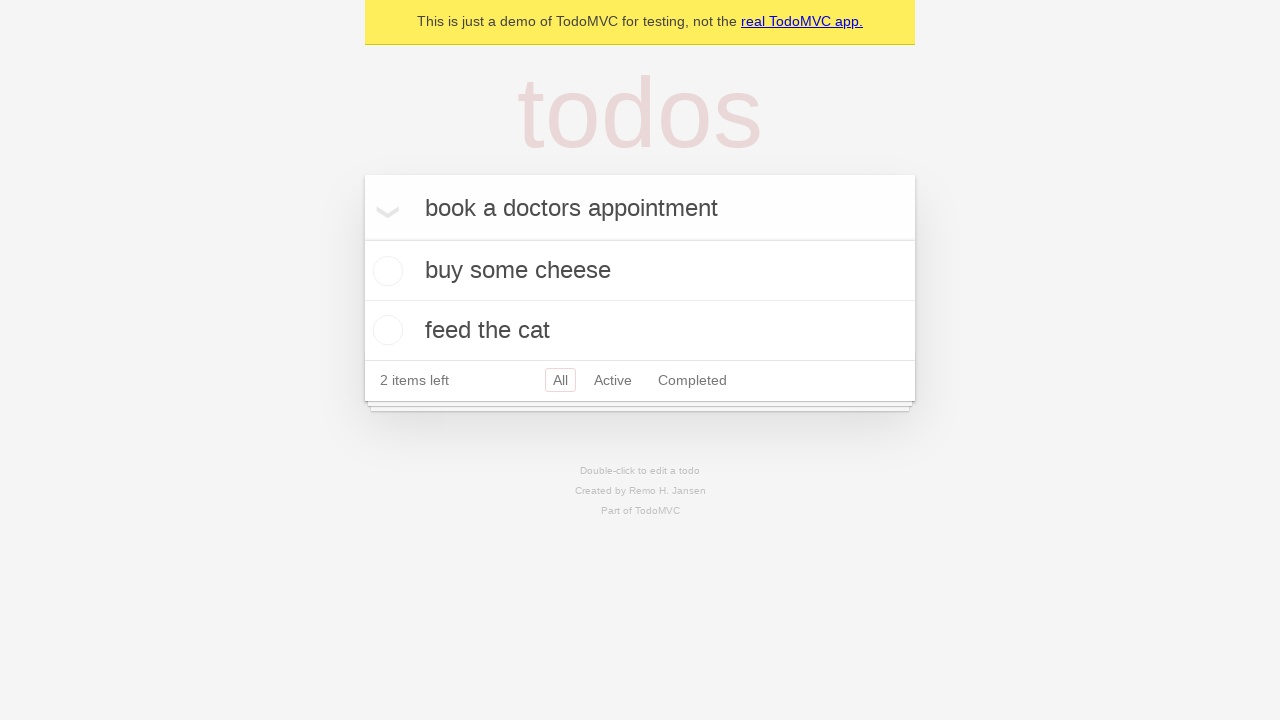

Pressed Enter to add third todo item on internal:attr=[placeholder="What needs to be done?"i]
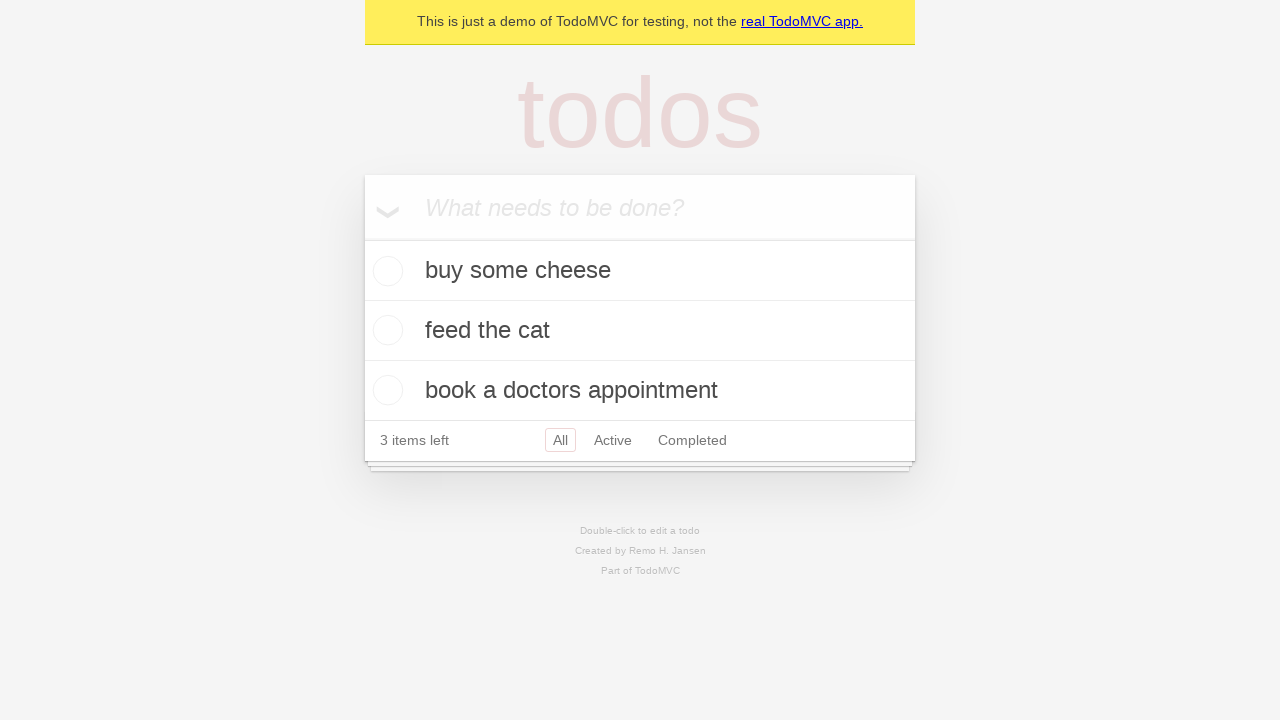

Double-clicked second todo item to enter edit mode at (640, 331) on internal:testid=[data-testid="todo-item"s] >> nth=1
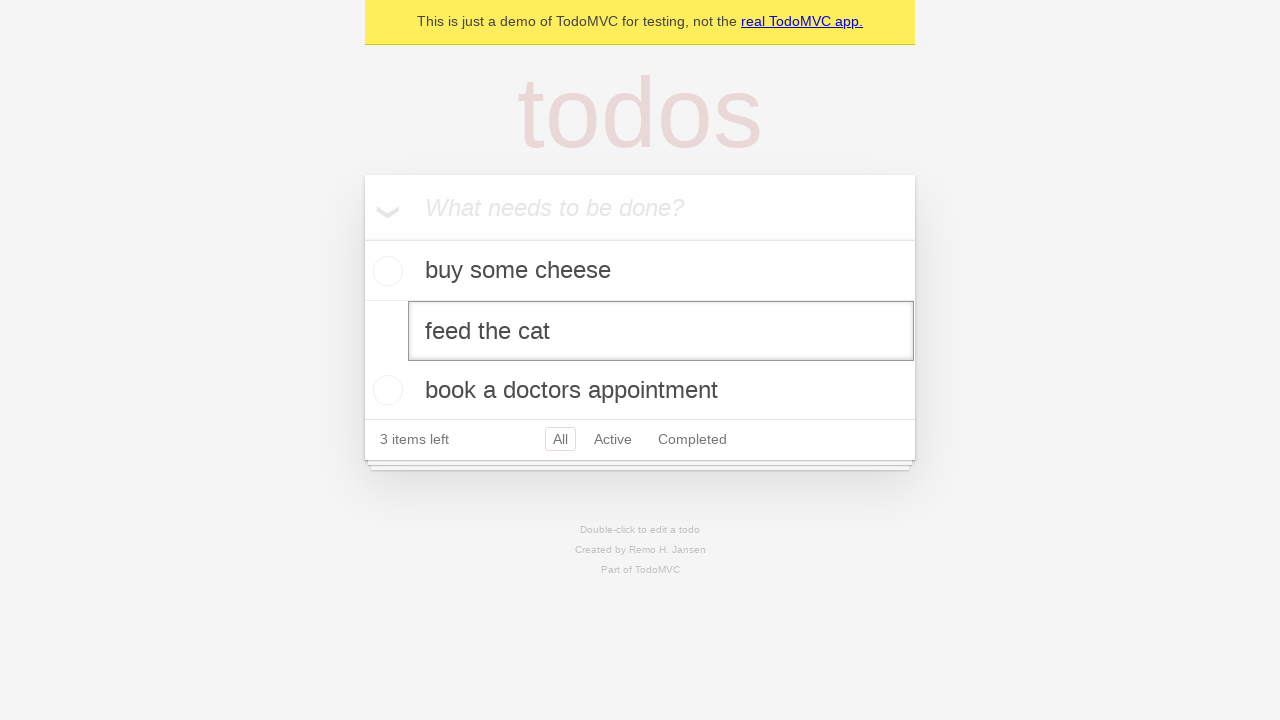

Cleared the text in edit field on internal:testid=[data-testid="todo-item"s] >> nth=1 >> internal:role=textbox[nam
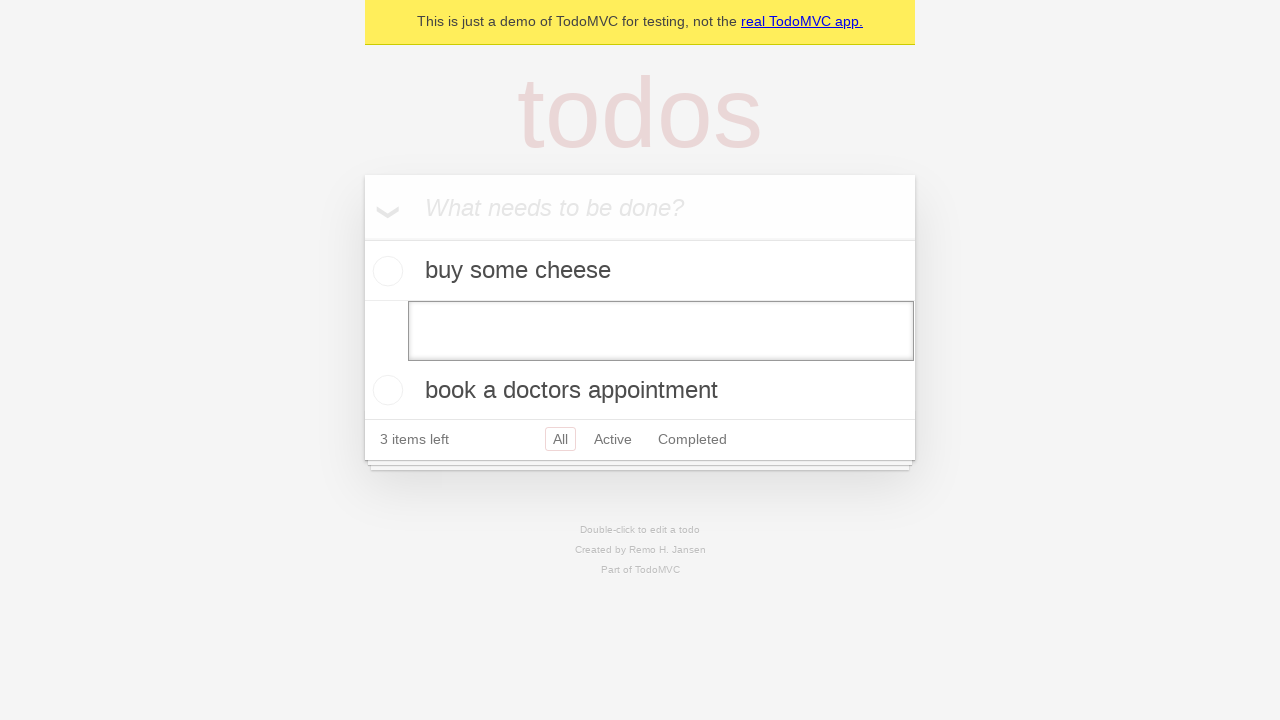

Pressed Enter to submit empty text and remove the todo item on internal:testid=[data-testid="todo-item"s] >> nth=1 >> internal:role=textbox[nam
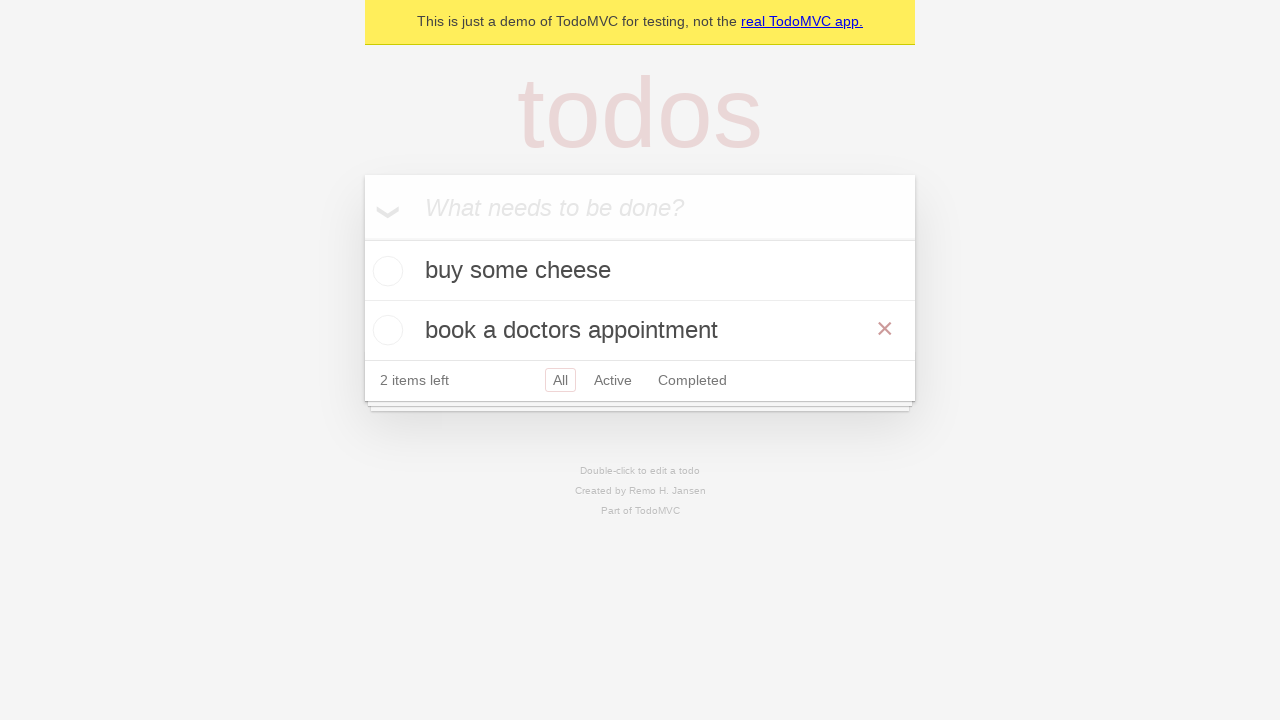

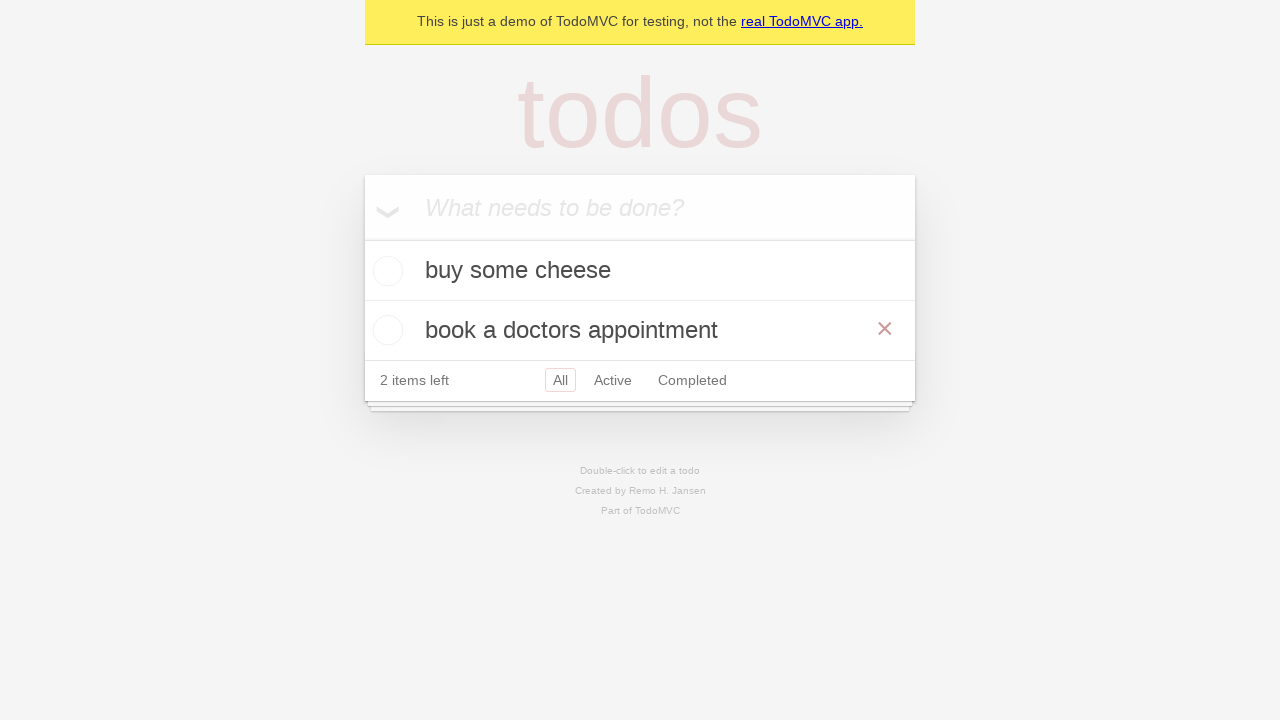